Tests filling out a form with text inputs, radio button, checkbox, and date picker

Starting URL: https://formy-project.herokuapp.com/form

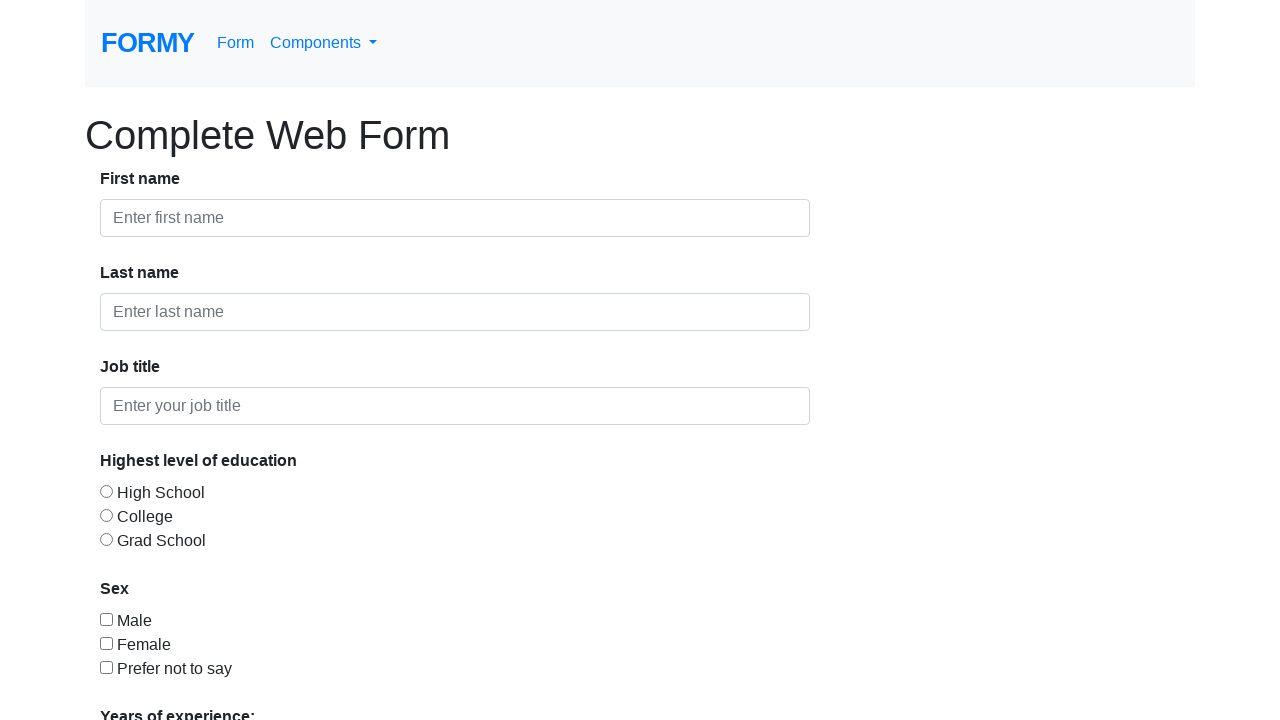

Filled first name field with 'John' on input >> nth=0
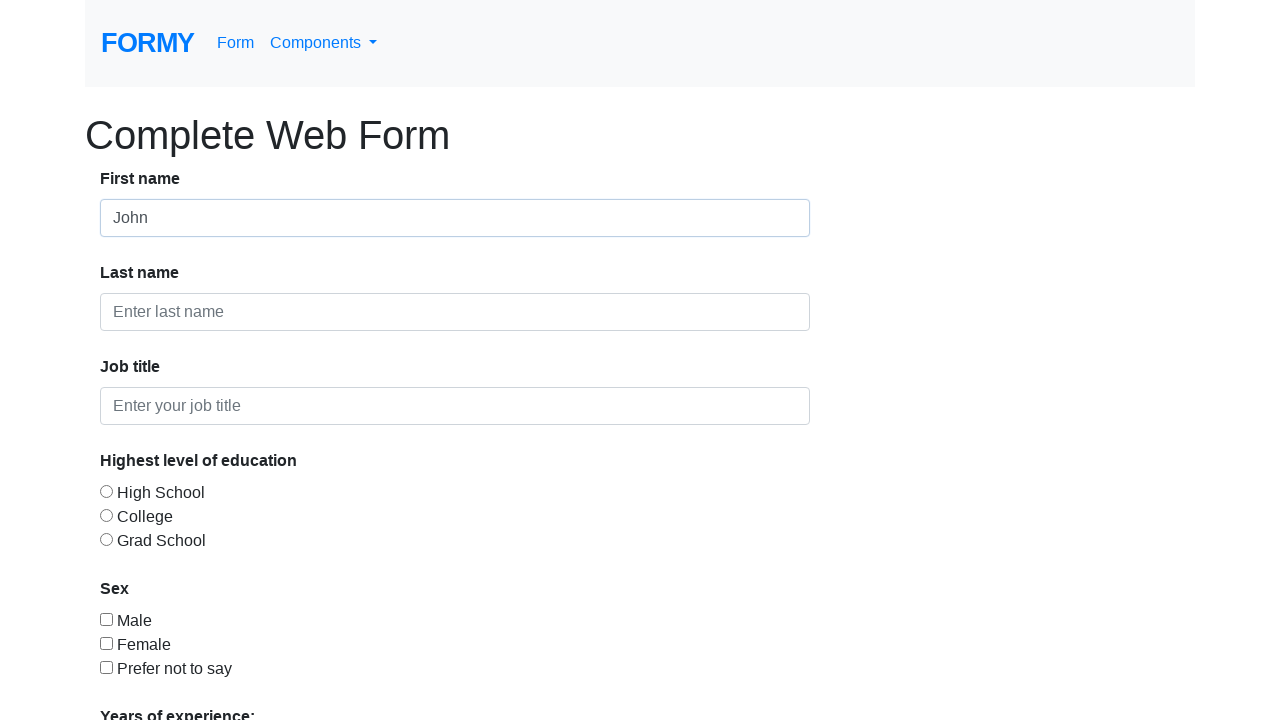

Located all input fields on the form
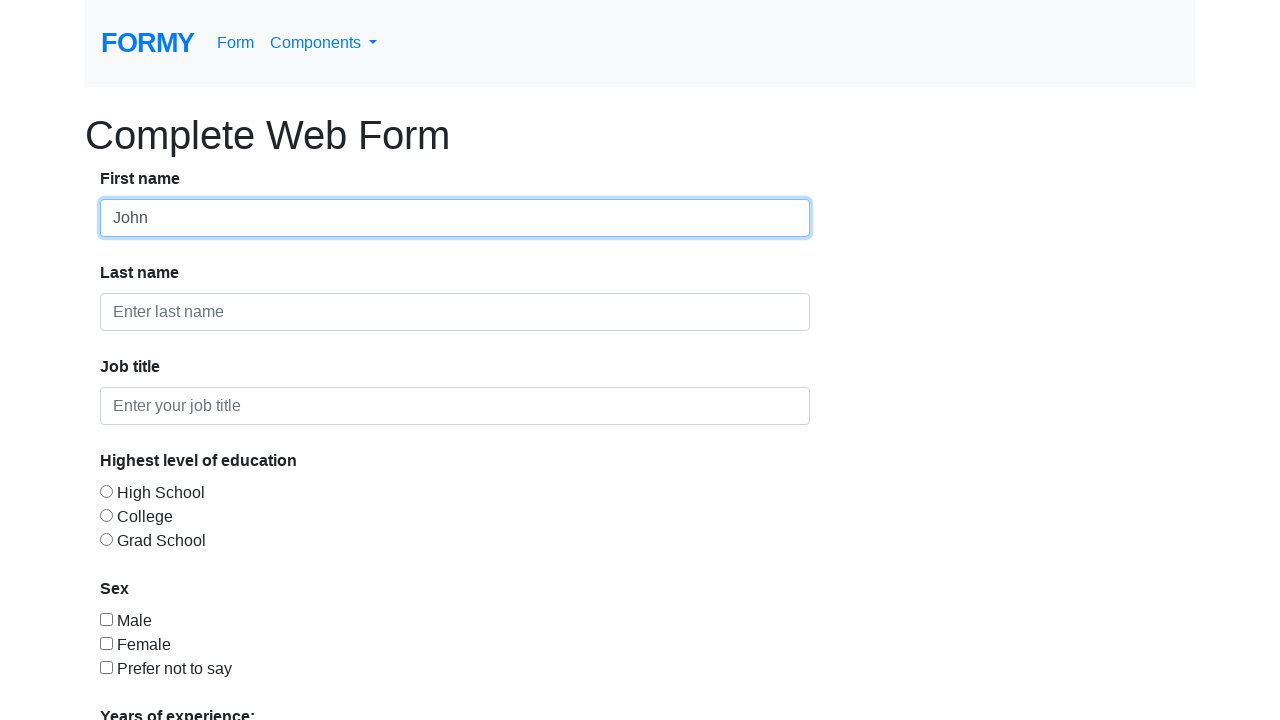

Filled last name field with 'Smith' on input >> nth=1
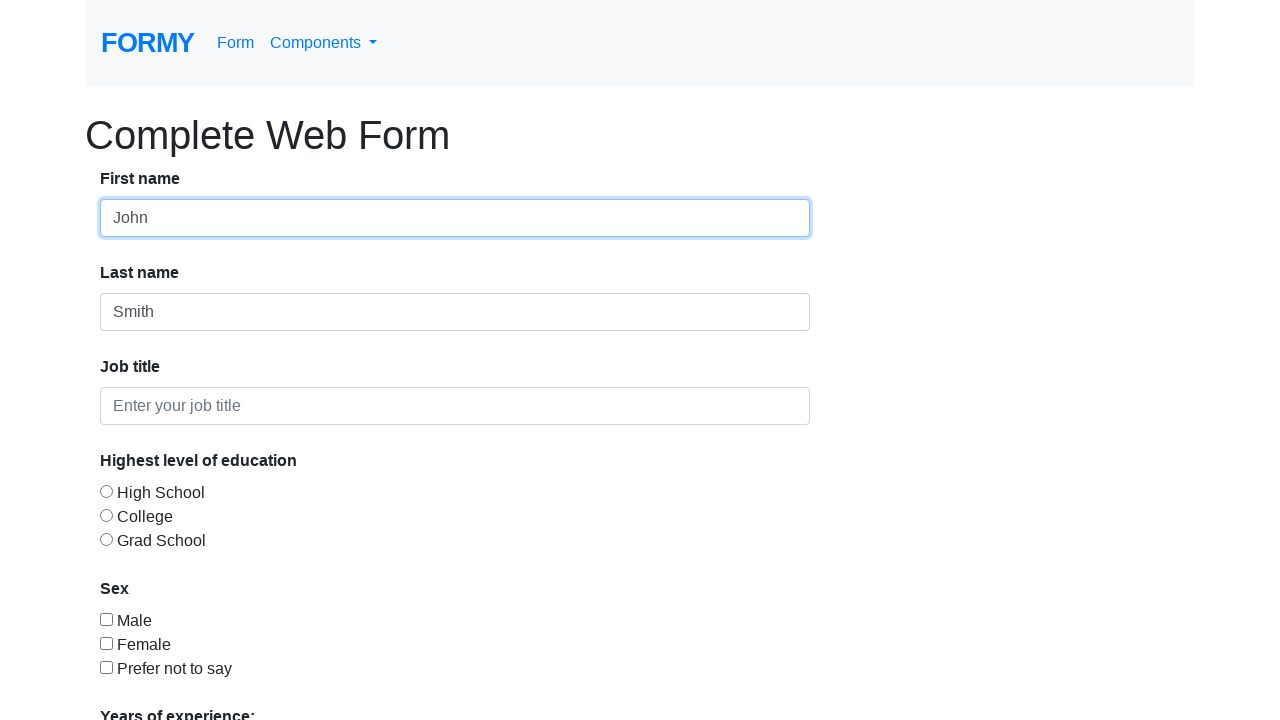

Filled job title field with 'QA Engineer' on input >> nth=2
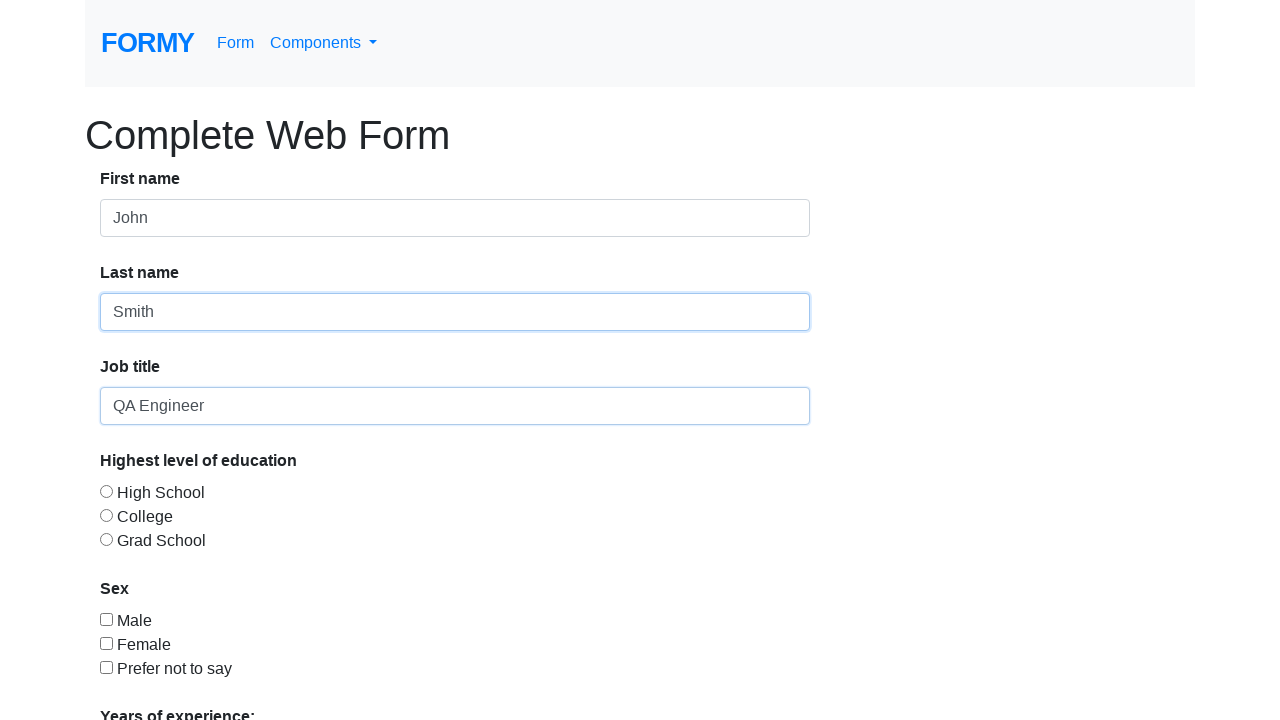

Selected radio button option 1 at (106, 491) on #radio-button-1
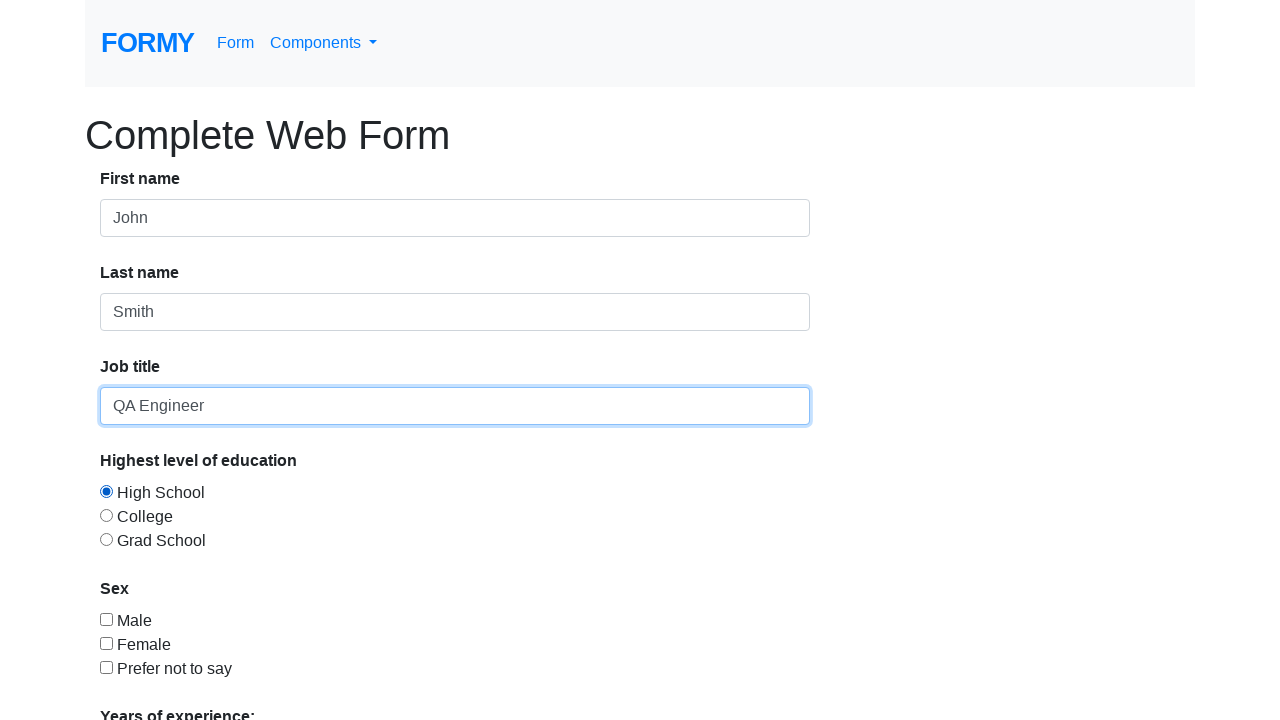

Checked checkbox 1 at (106, 619) on input#checkbox-1
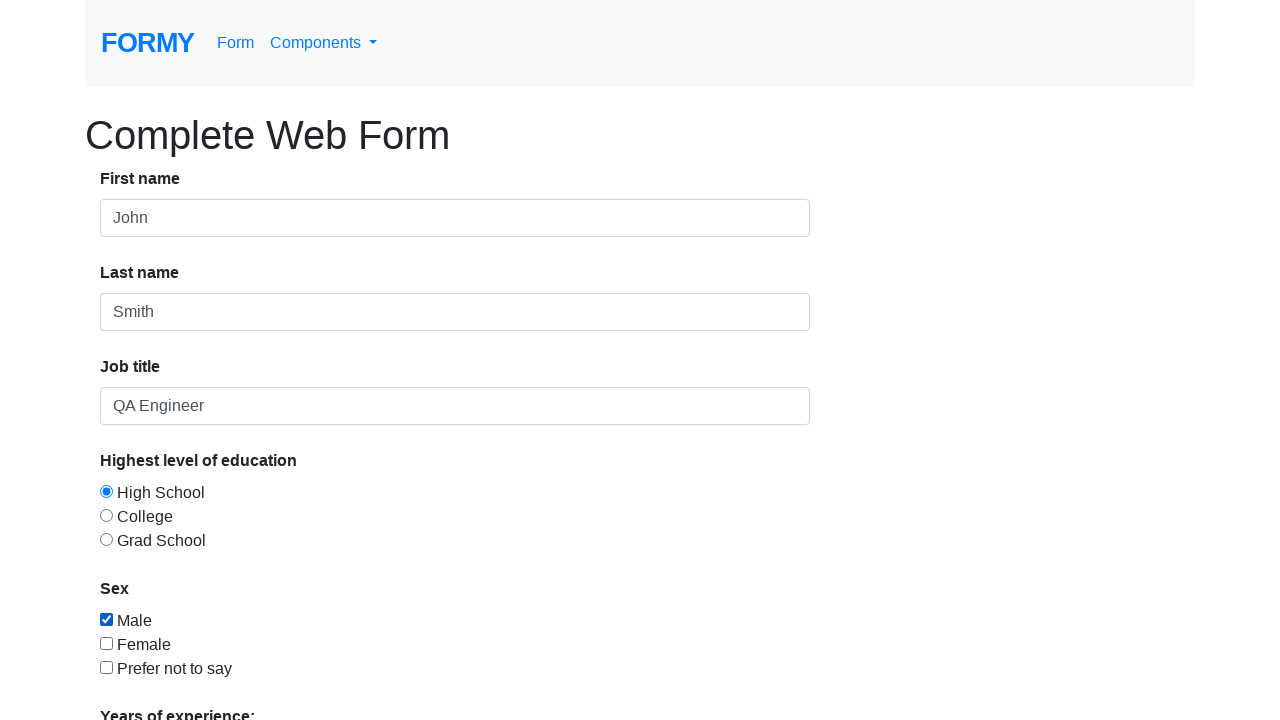

Filled date picker with '03/15/2024' on input[placeholder='mm/dd/yyyy']
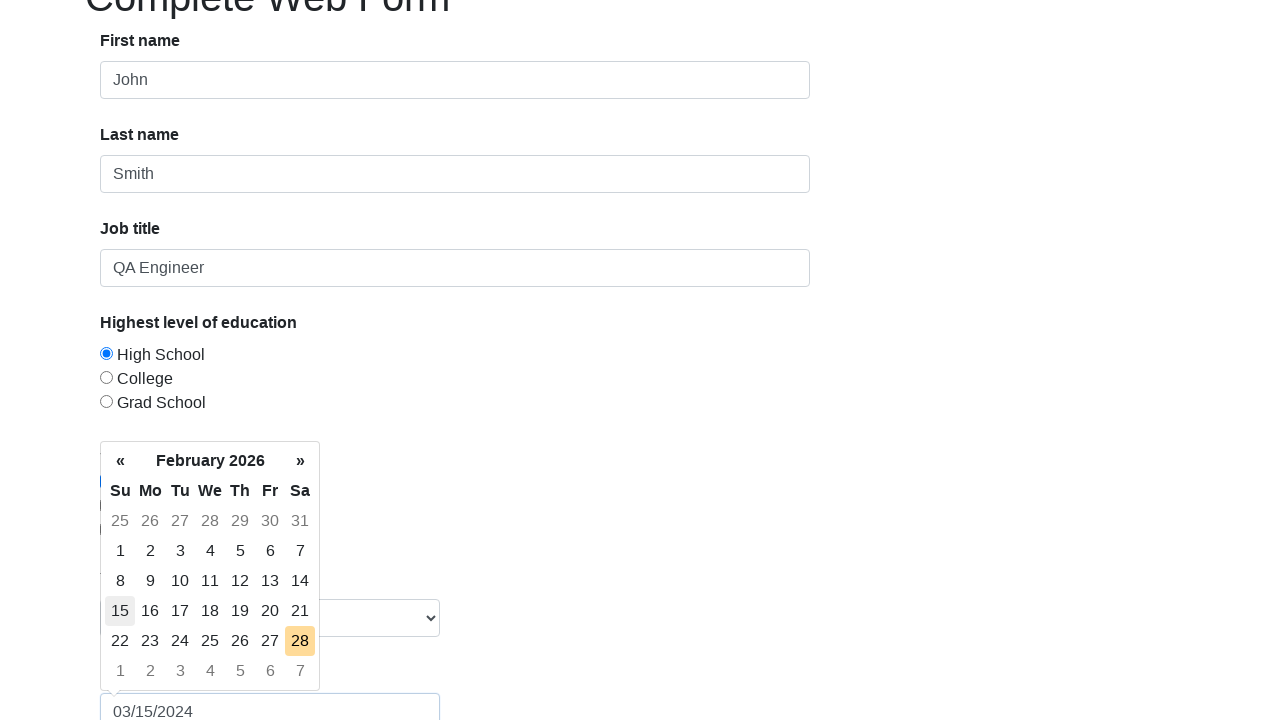

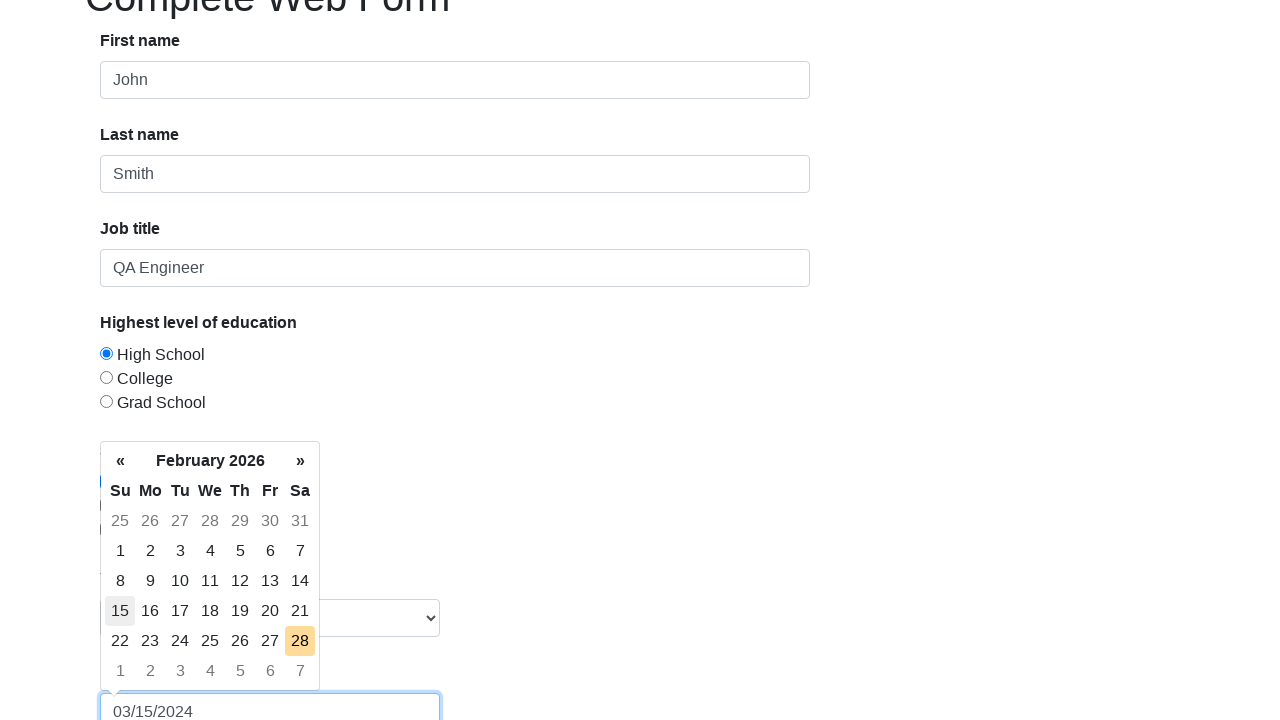